Tests navigation on MetLife website by clicking on the Solutions tab and then selecting the first Dental link from the menu

Starting URL: https://www.metlife.com

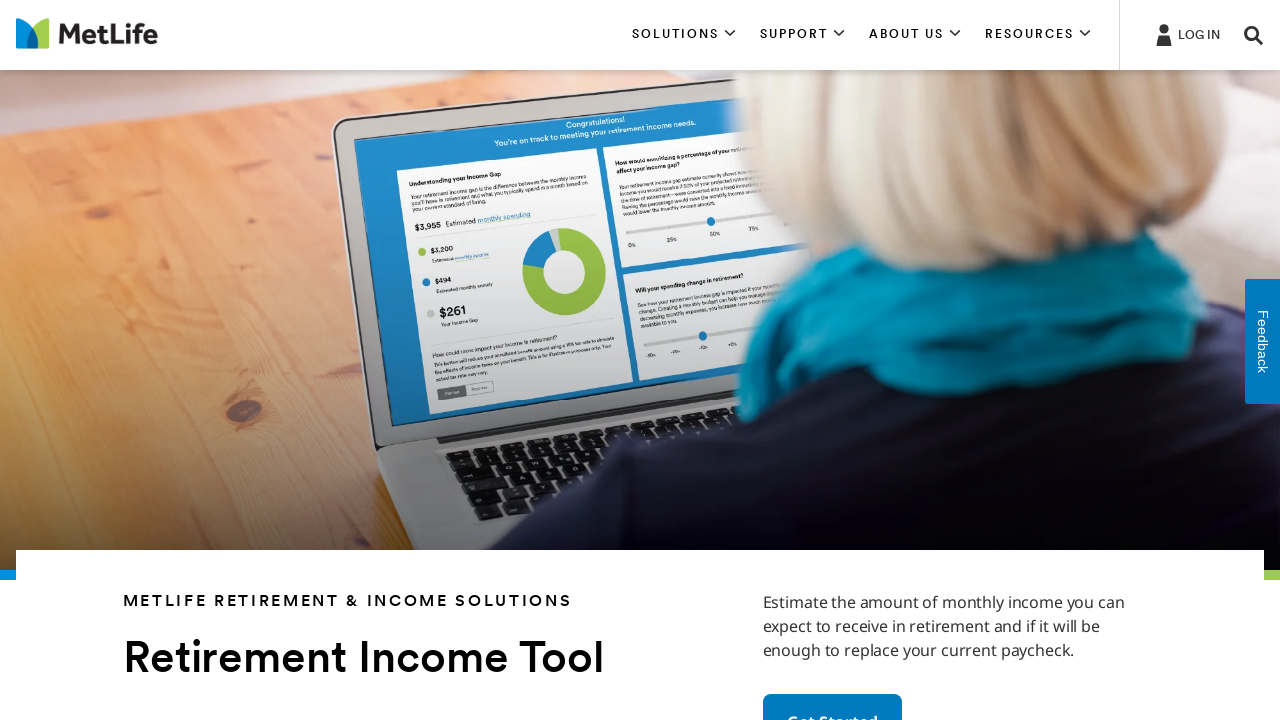

Clicked on Solutions tab at (684, 35) on xpath=//*[contains(text(),'SOLUTIONS')]
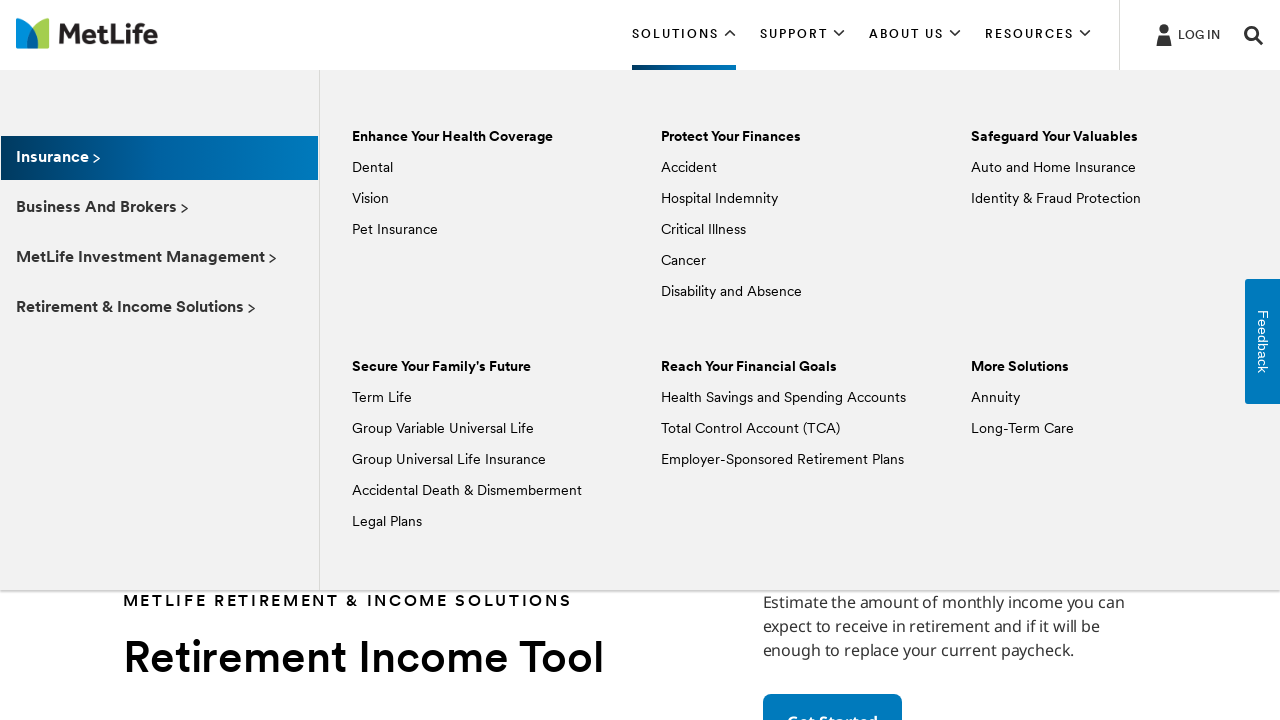

Waited for Dental menu item to appear
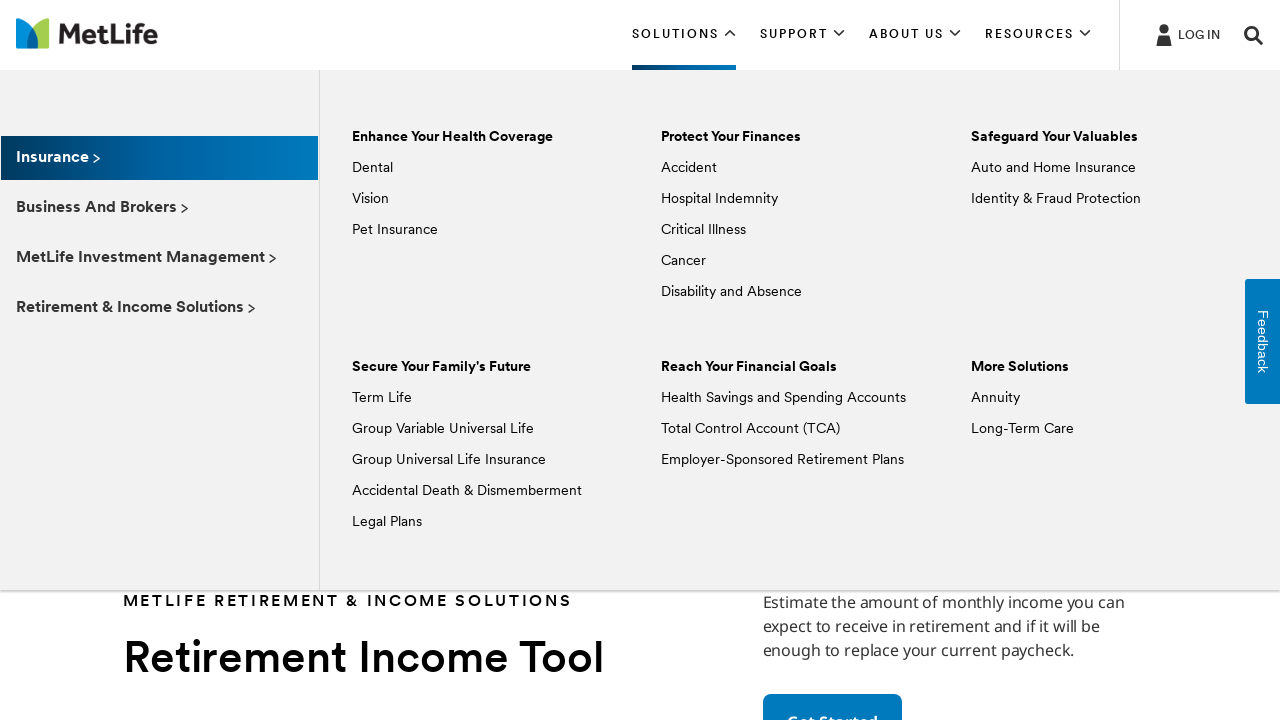

Located all Dental links in the menu
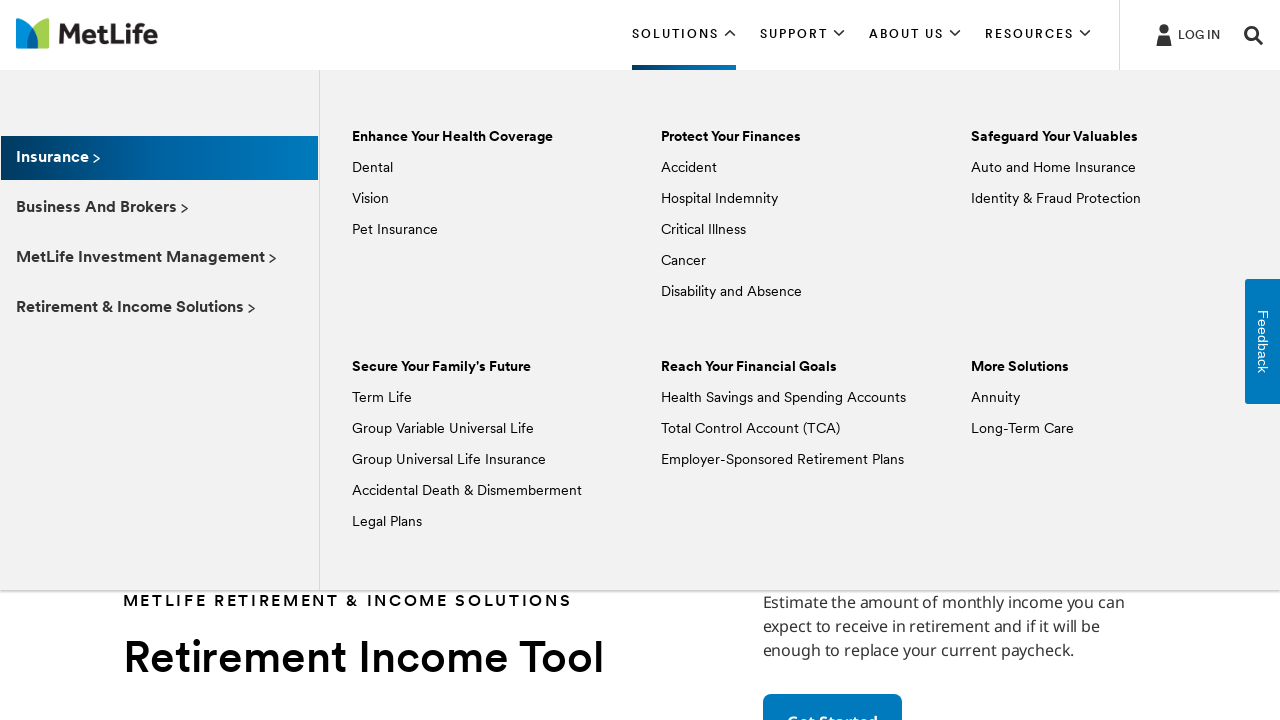

Clicked on the first Dental link from the Solutions menu at (372, 168) on xpath=//*[text()='Dental'] >> nth=0
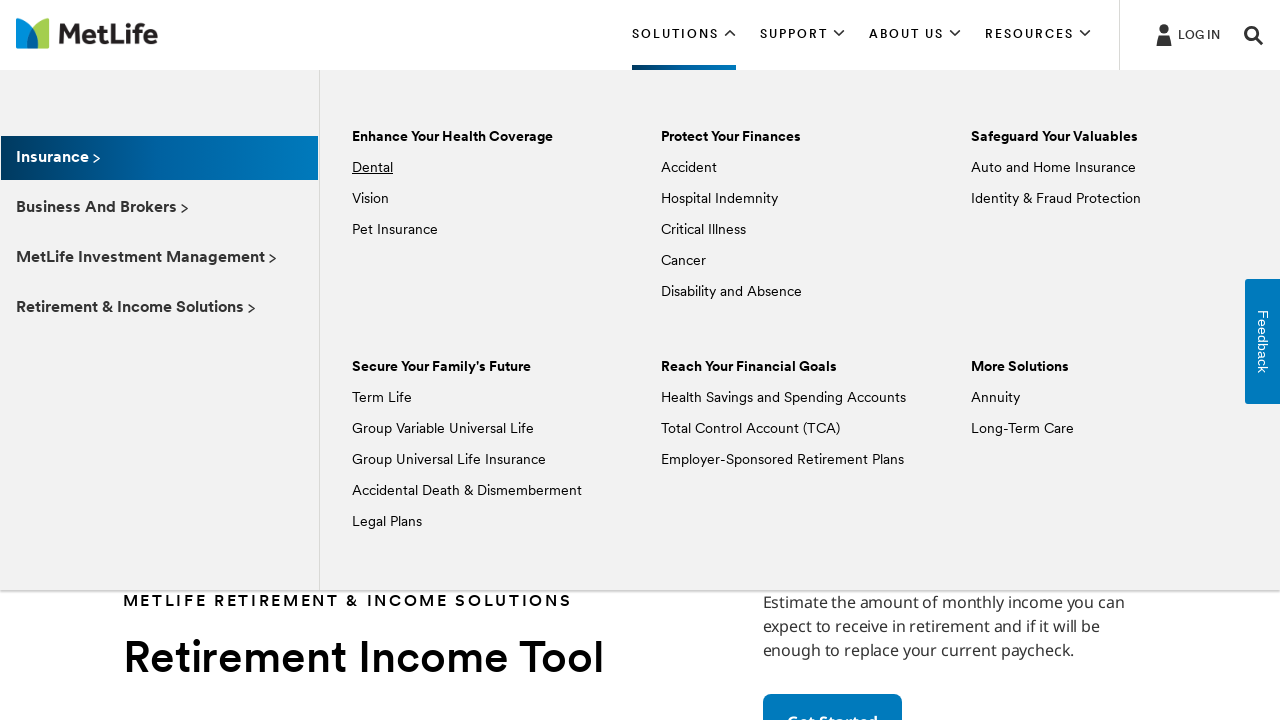

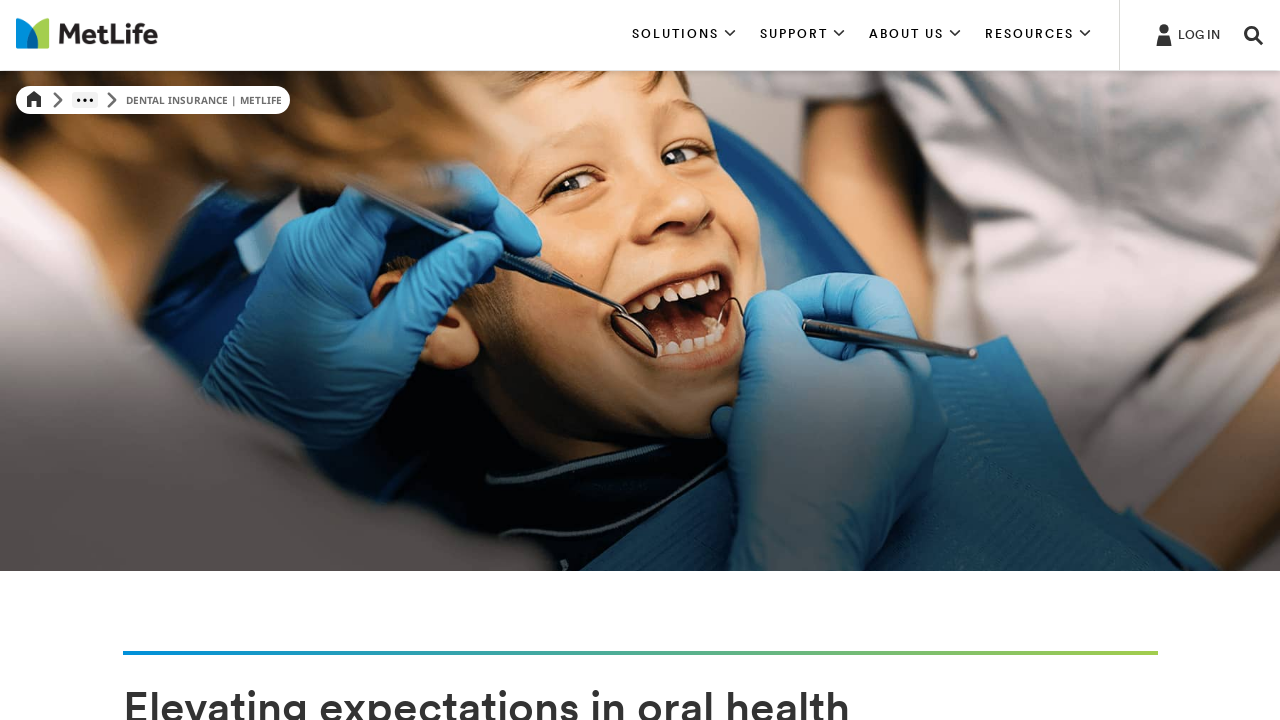